Tests dynamic controls on a web page by removing/adding a checkbox and enabling/disabling a text field

Starting URL: https://the-internet.herokuapp.com/dynamic_controls

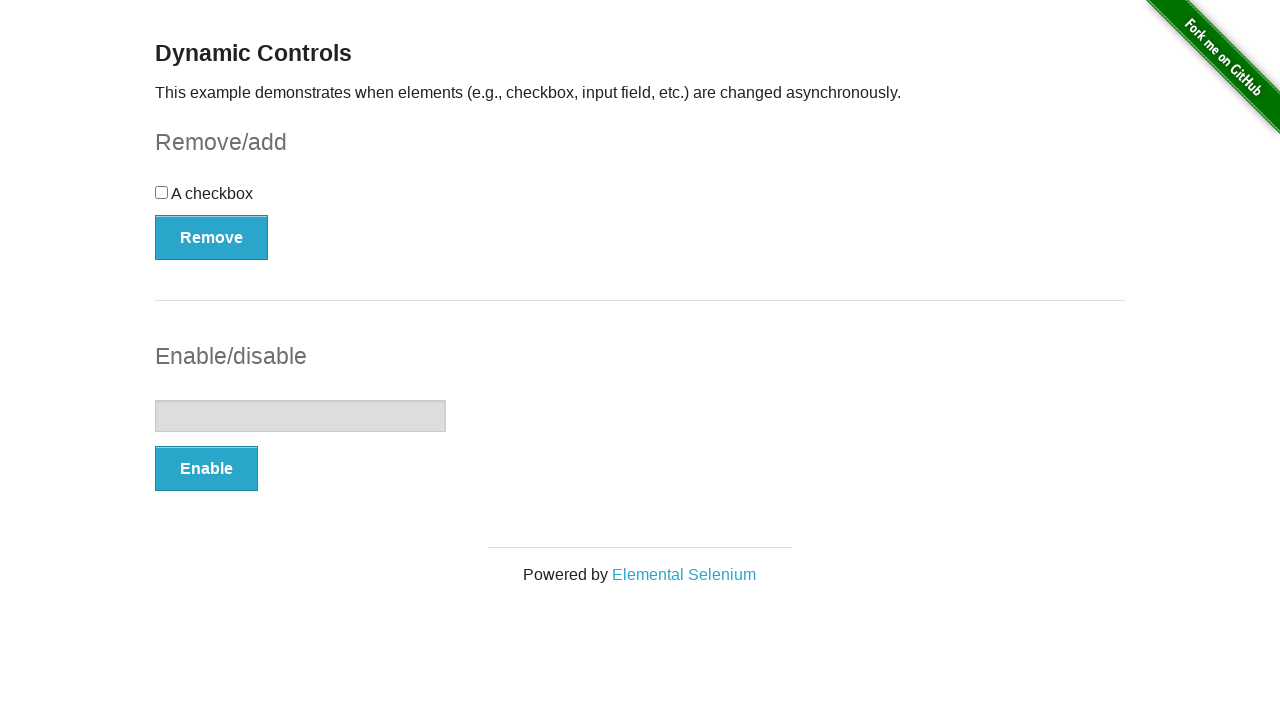

Waited for page header to load
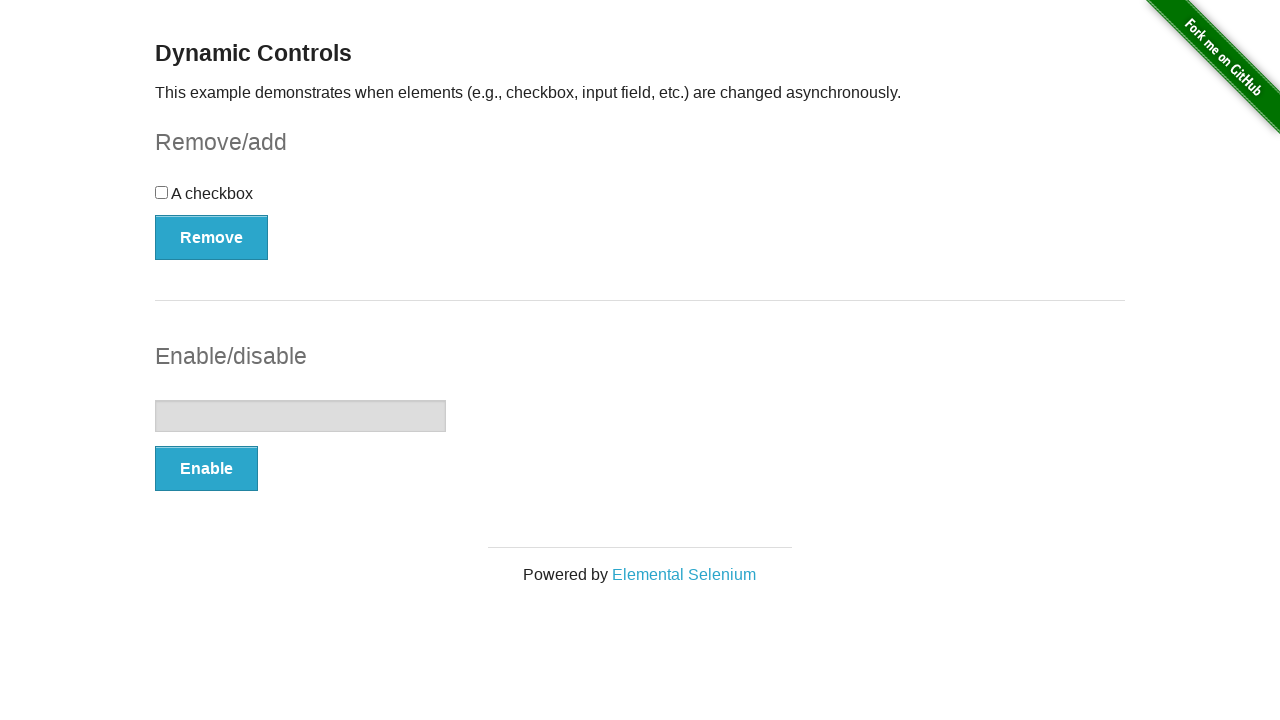

Located checkbox element
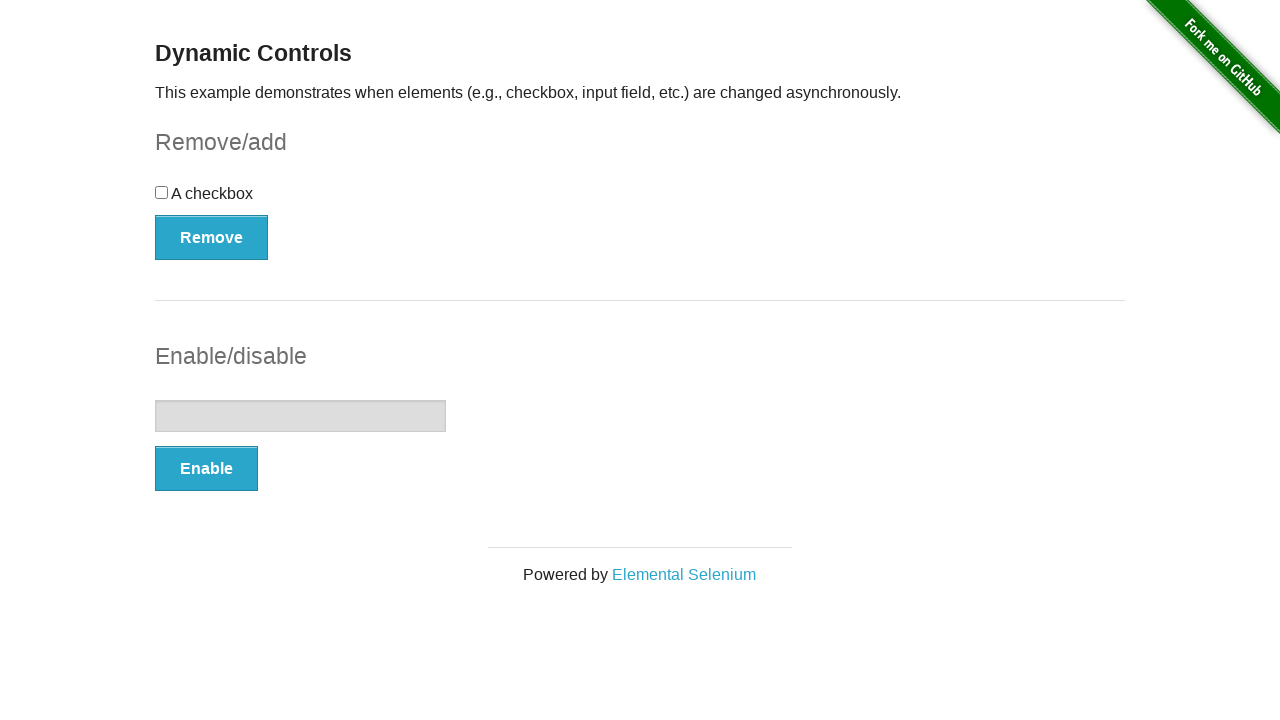

Clicked Remove button to remove checkbox at (212, 237) on button:has-text('Remove')
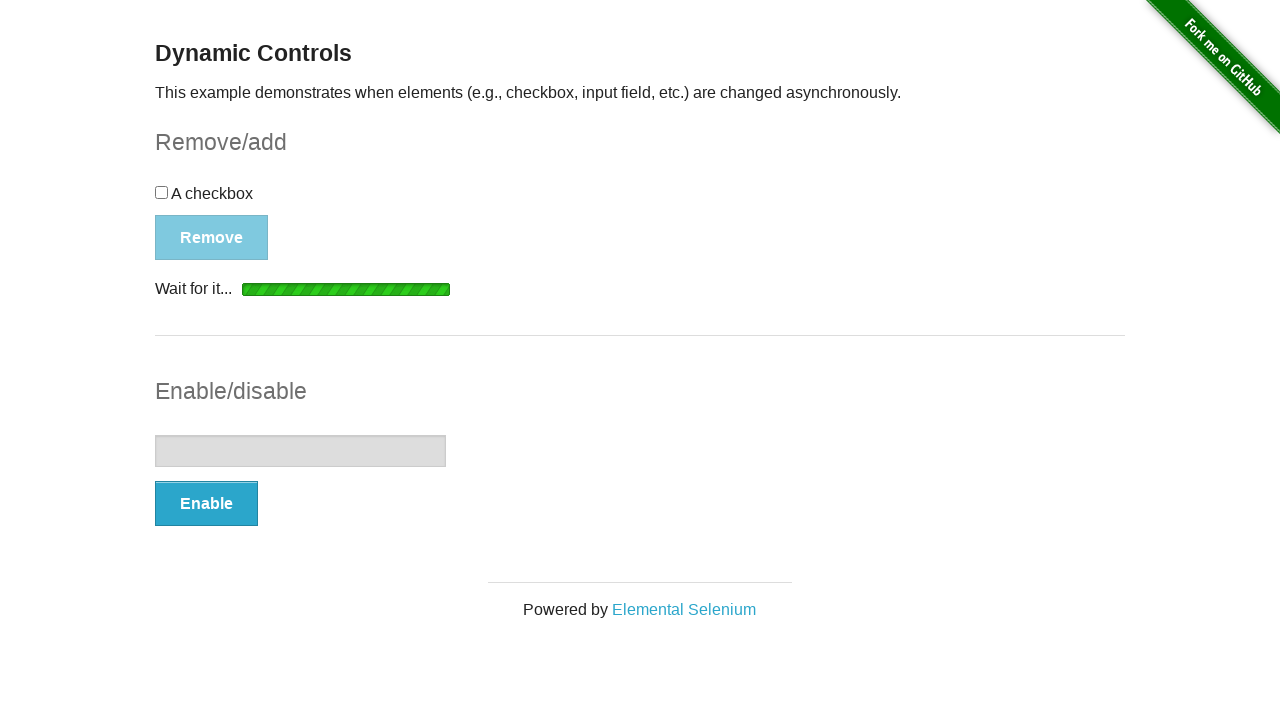

Checkbox removed and Add button appeared
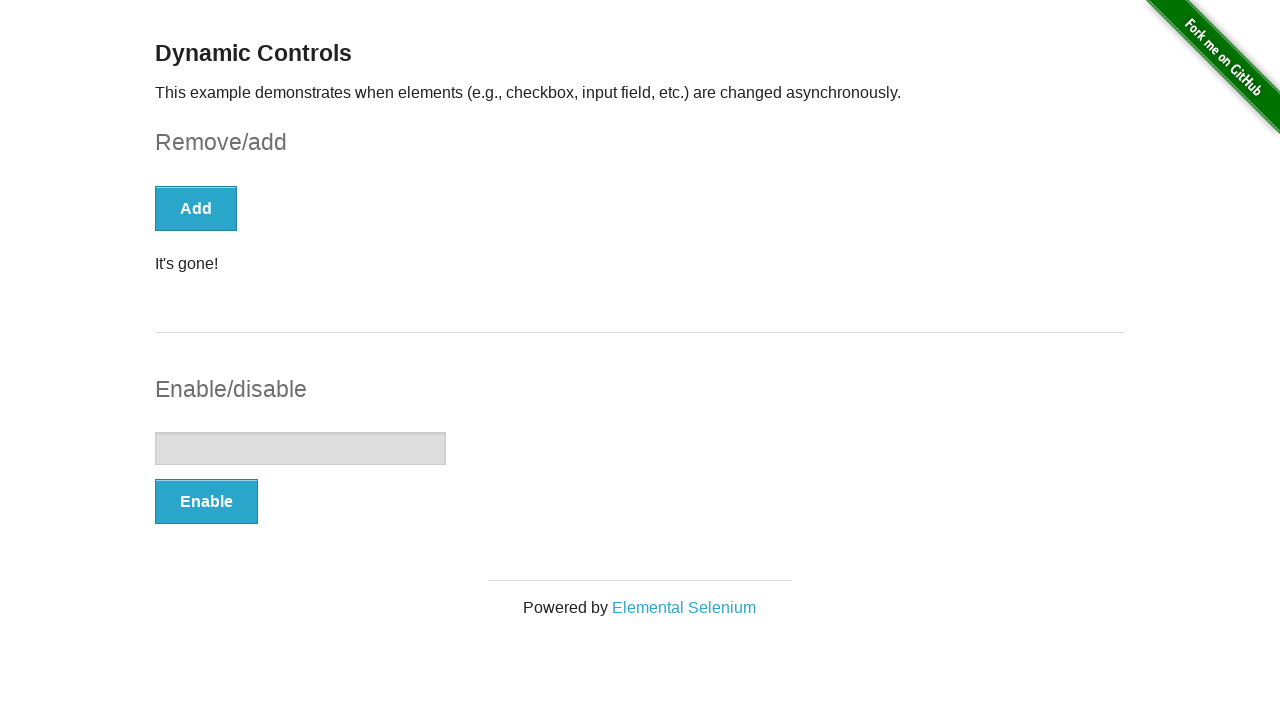

Clicked Add button to restore checkbox at (196, 208) on button:has-text('Add')
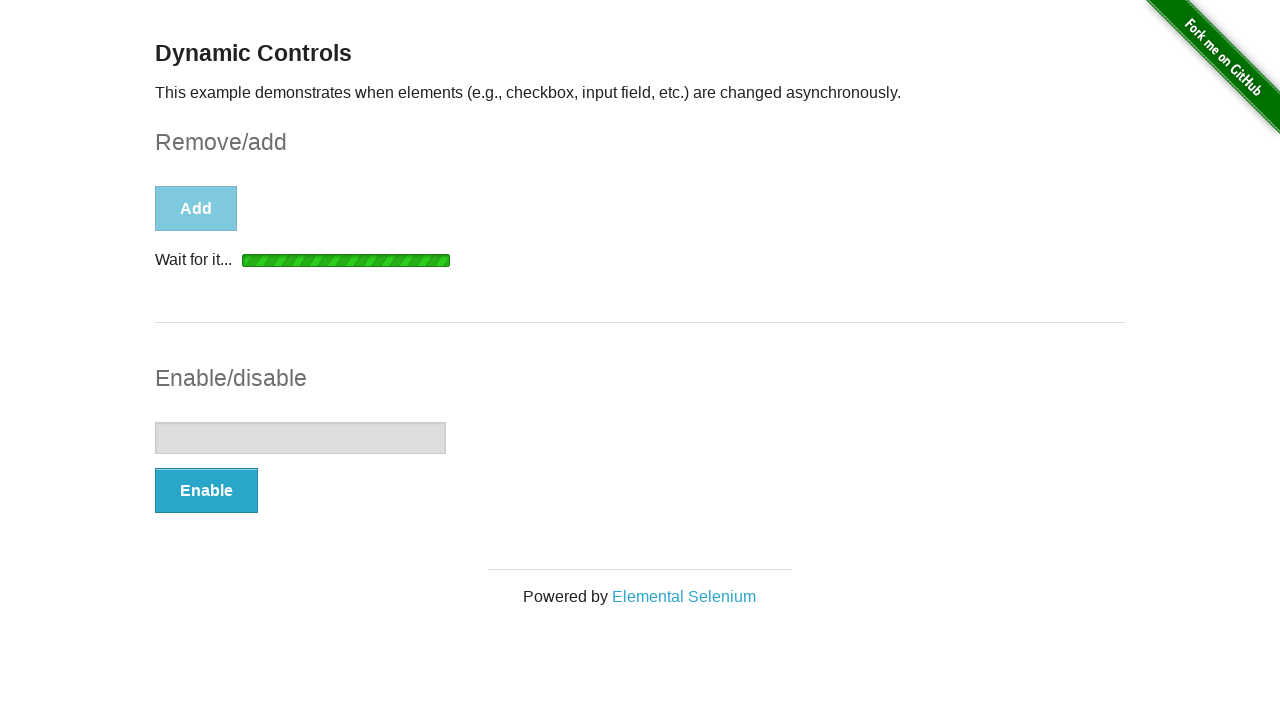

Checkbox reappeared on the page
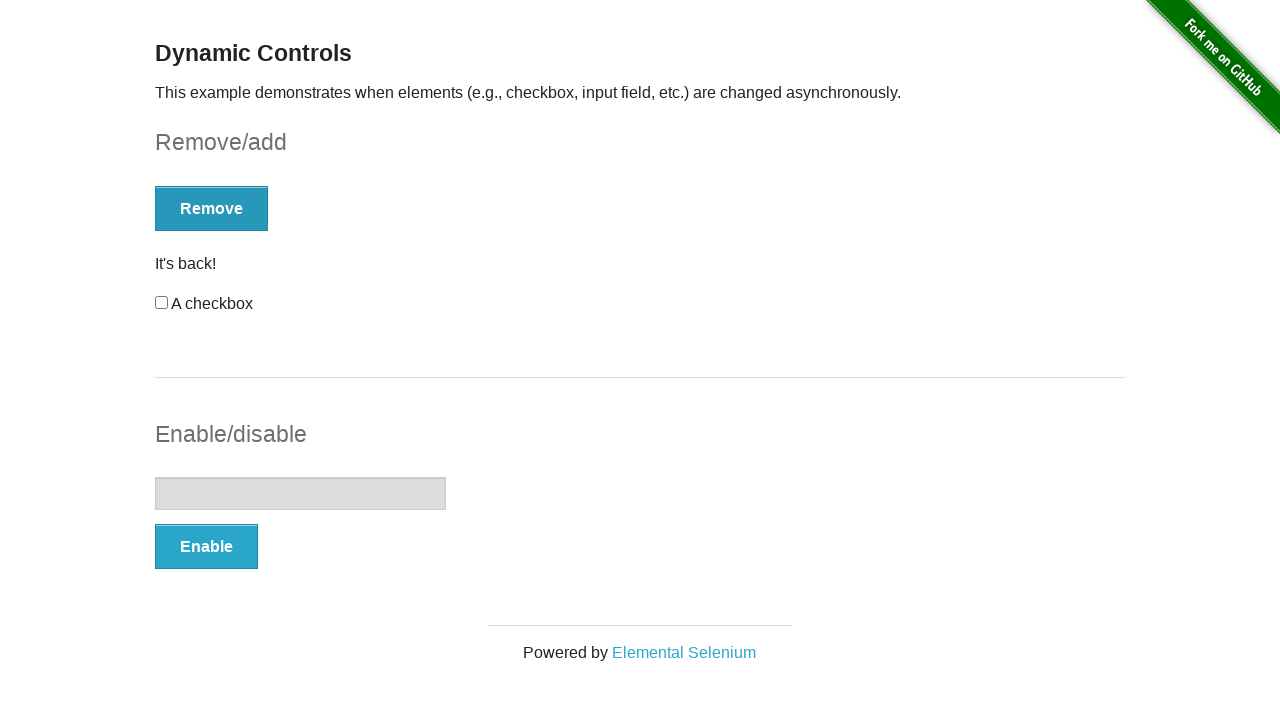

Clicked Enable button to enable text field at (206, 546) on button:has-text('Enable')
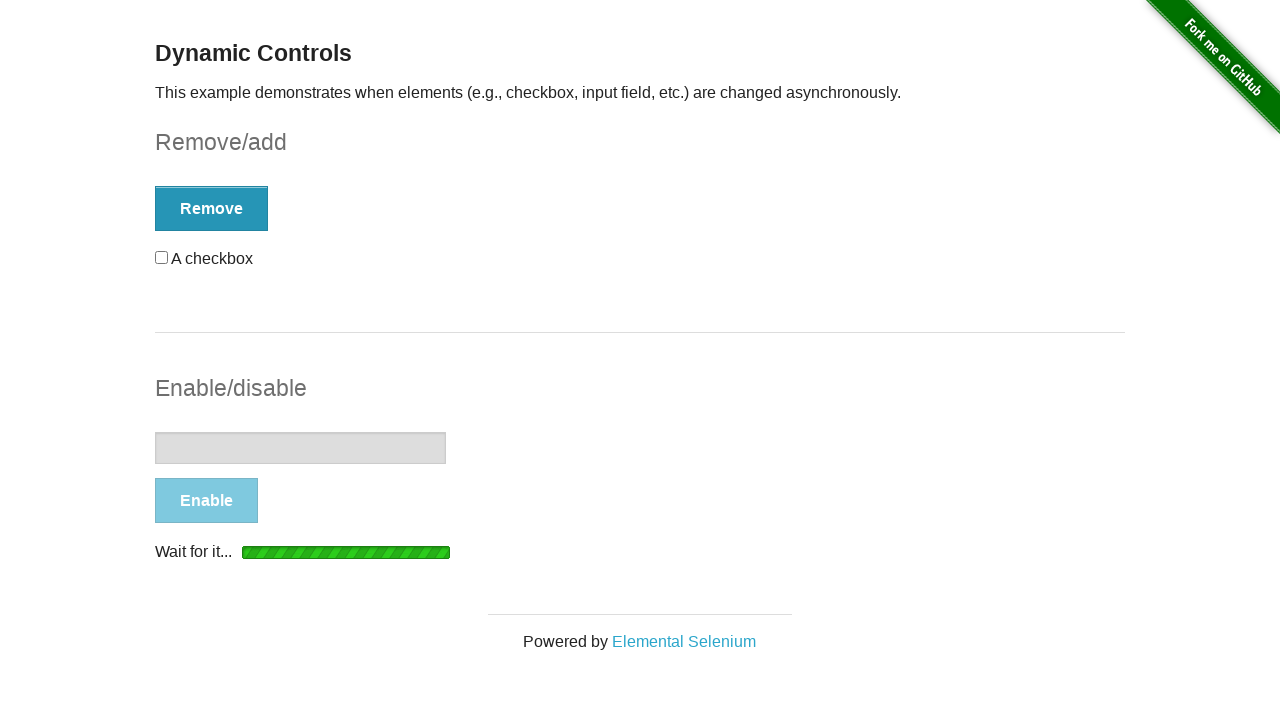

Text field enabled and Disable button appeared
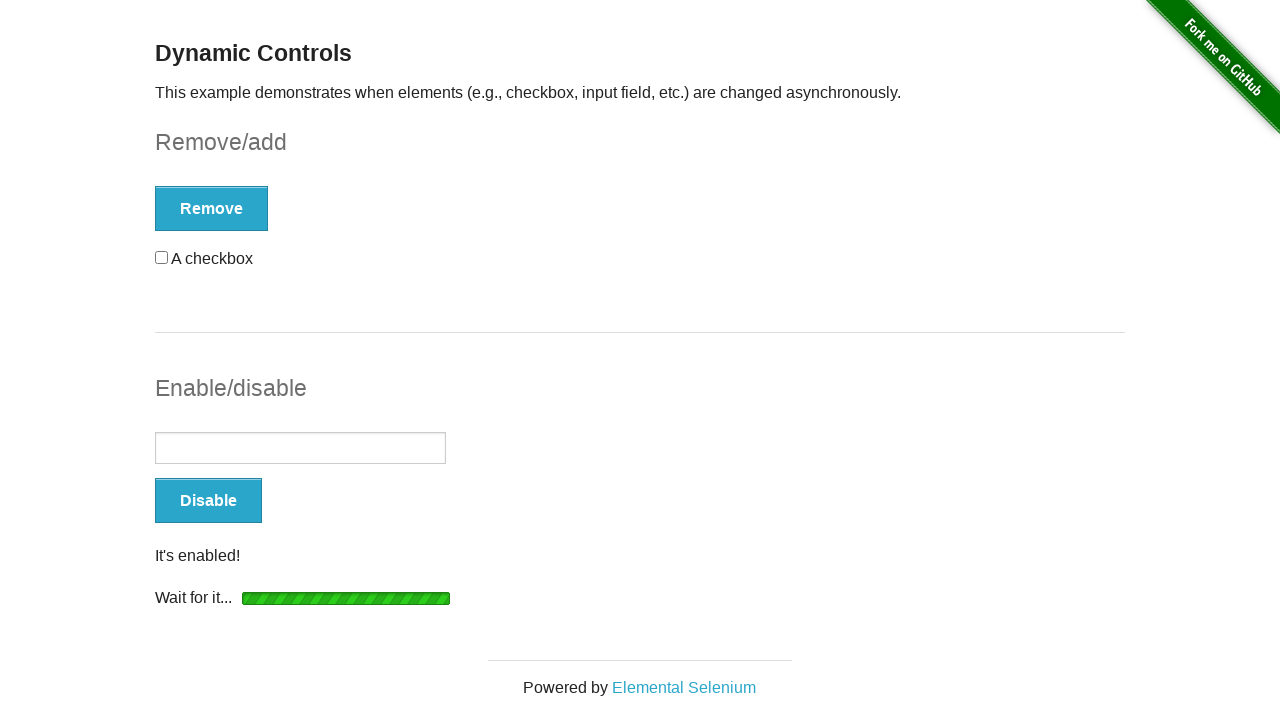

Filled text field with 'Test input text' on input[type='text']
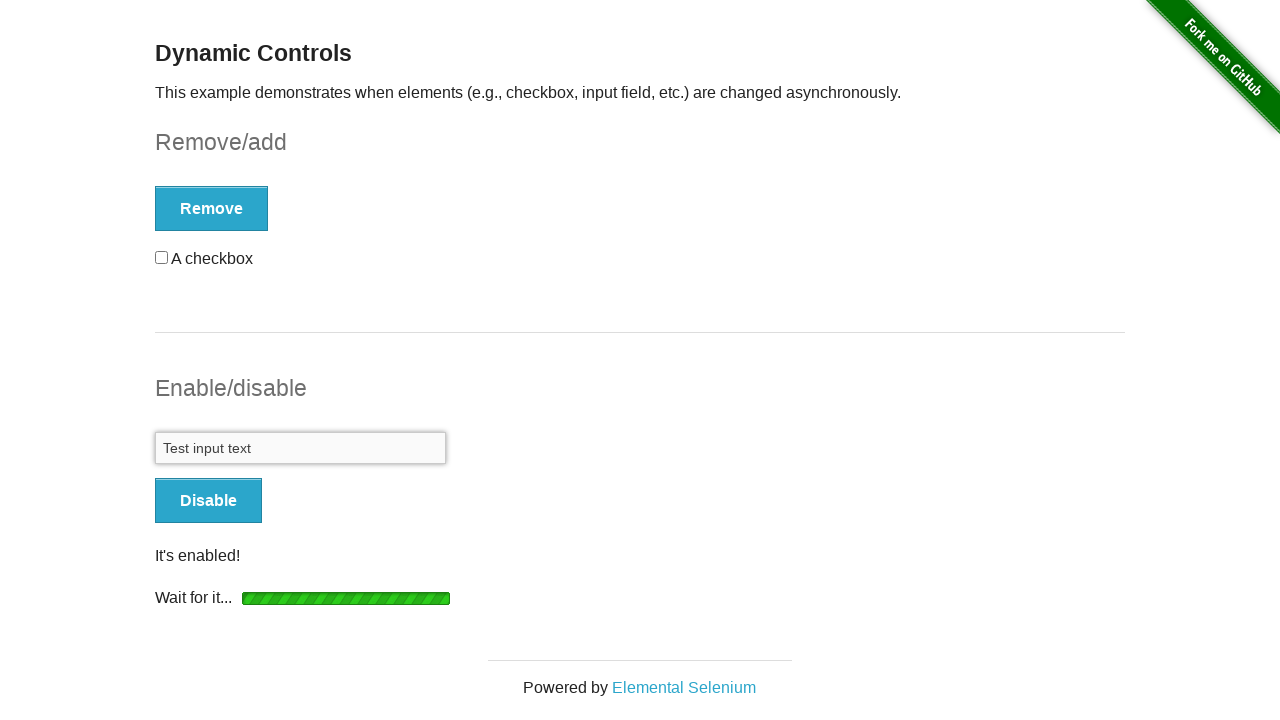

Clicked Disable button to disable text field at (208, 501) on button:has-text('Disable')
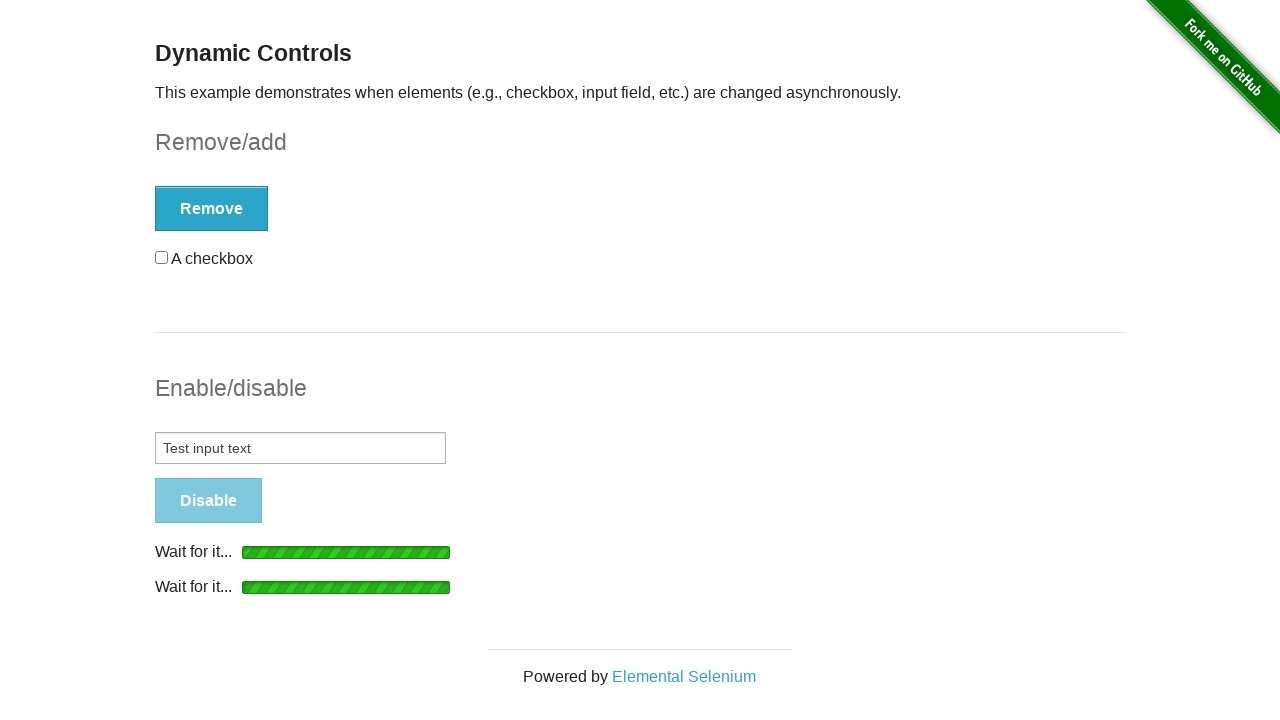

Text field disabled and Enable button appeared
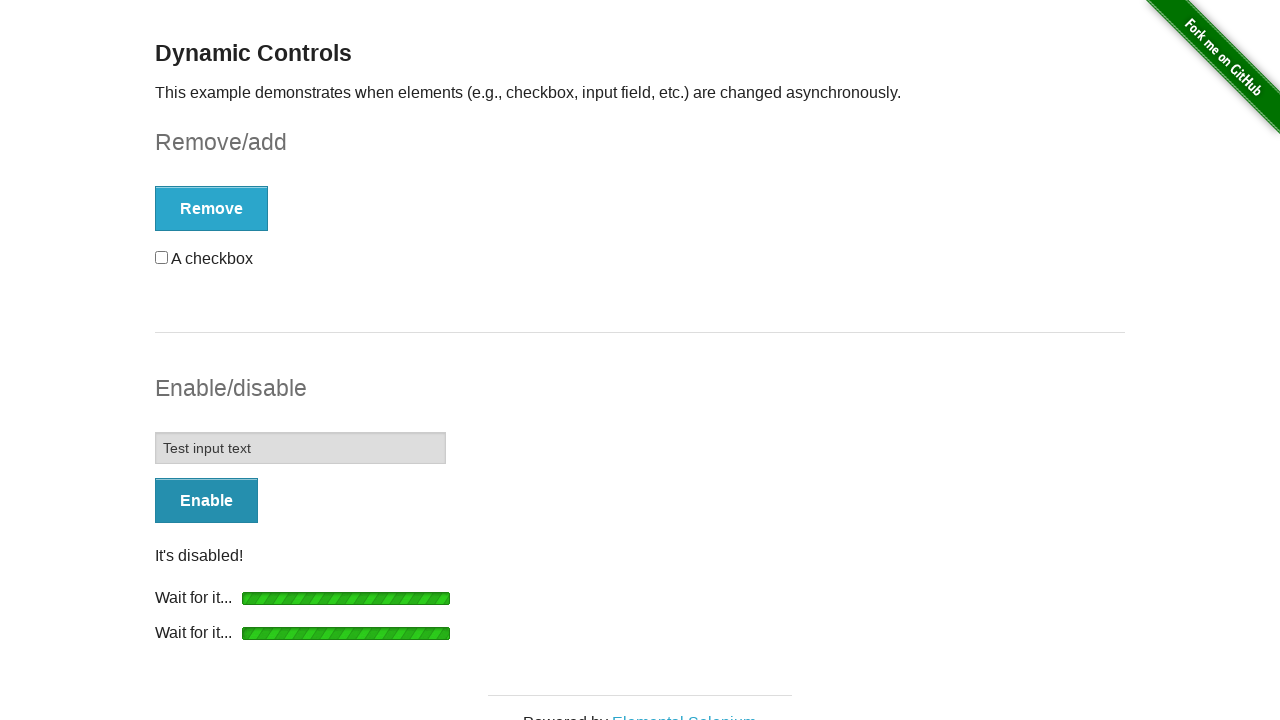

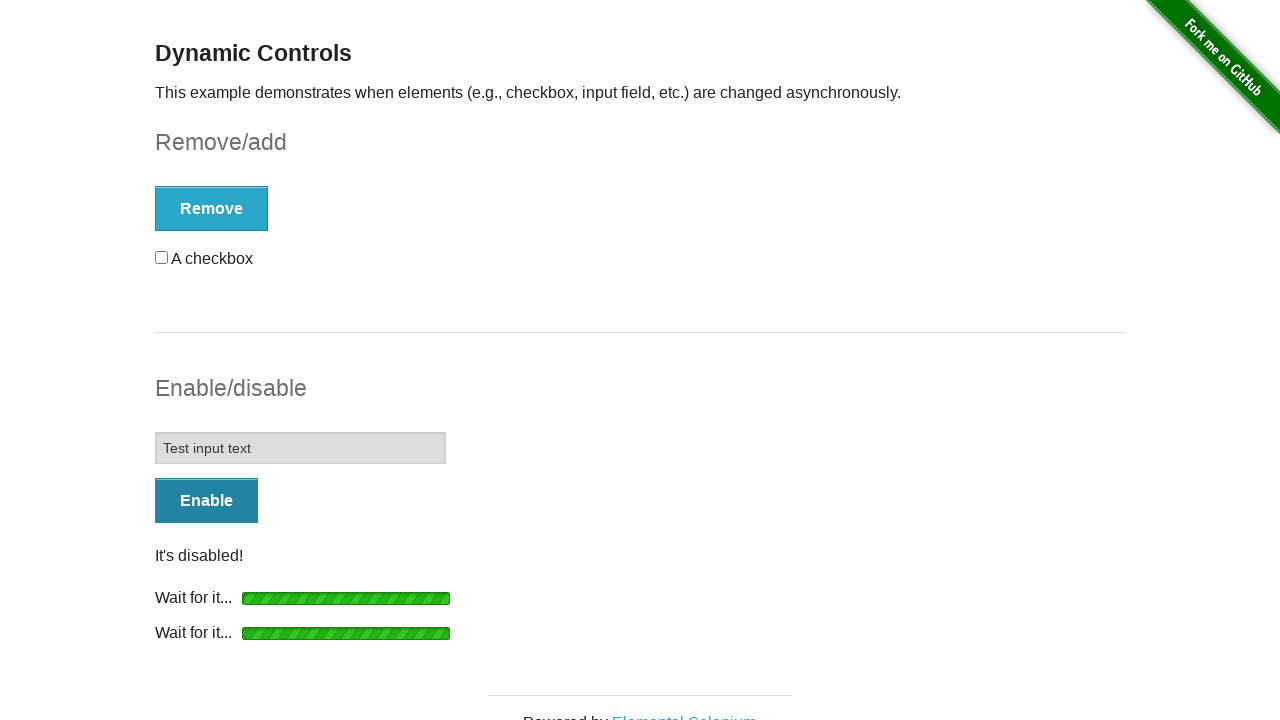